Tests drag and drop functionality by dragging an element and dropping it into a target container, then verifying the drop was successful

Starting URL: https://demoqa.com/droppable/

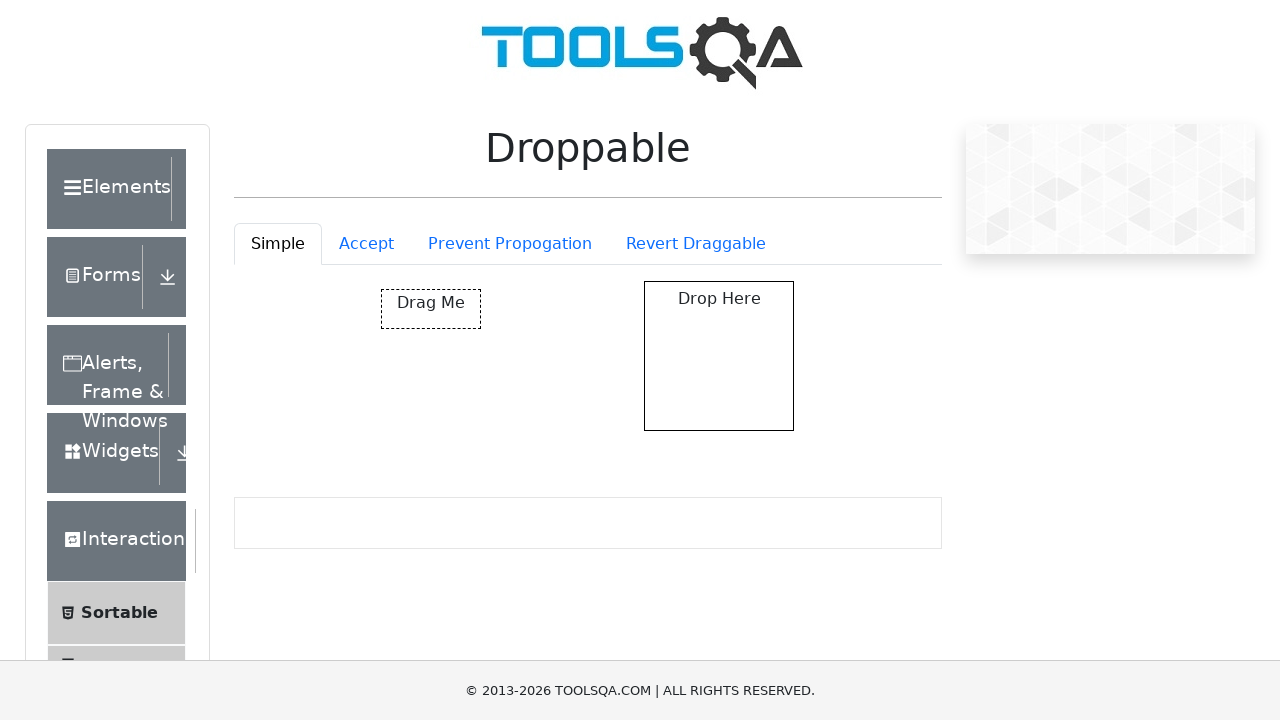

Located the draggable element
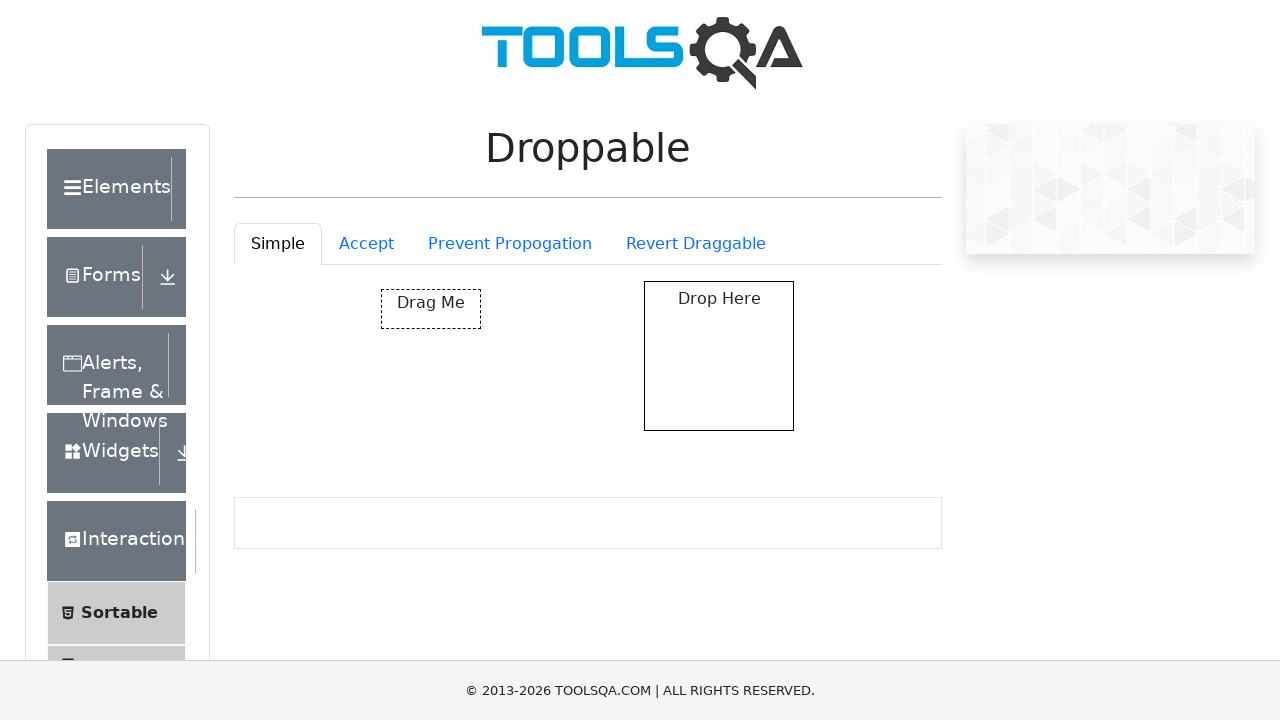

Located the droppable target element
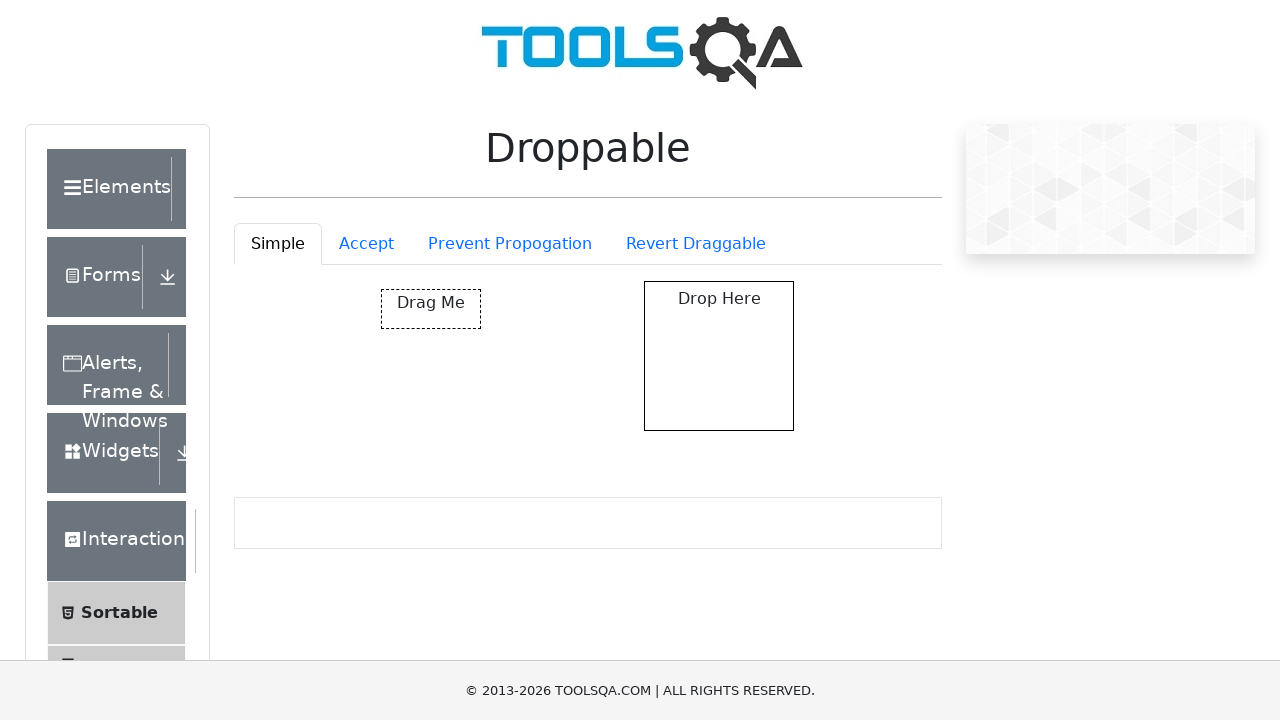

Dragged element to droppable target and dropped it at (719, 356)
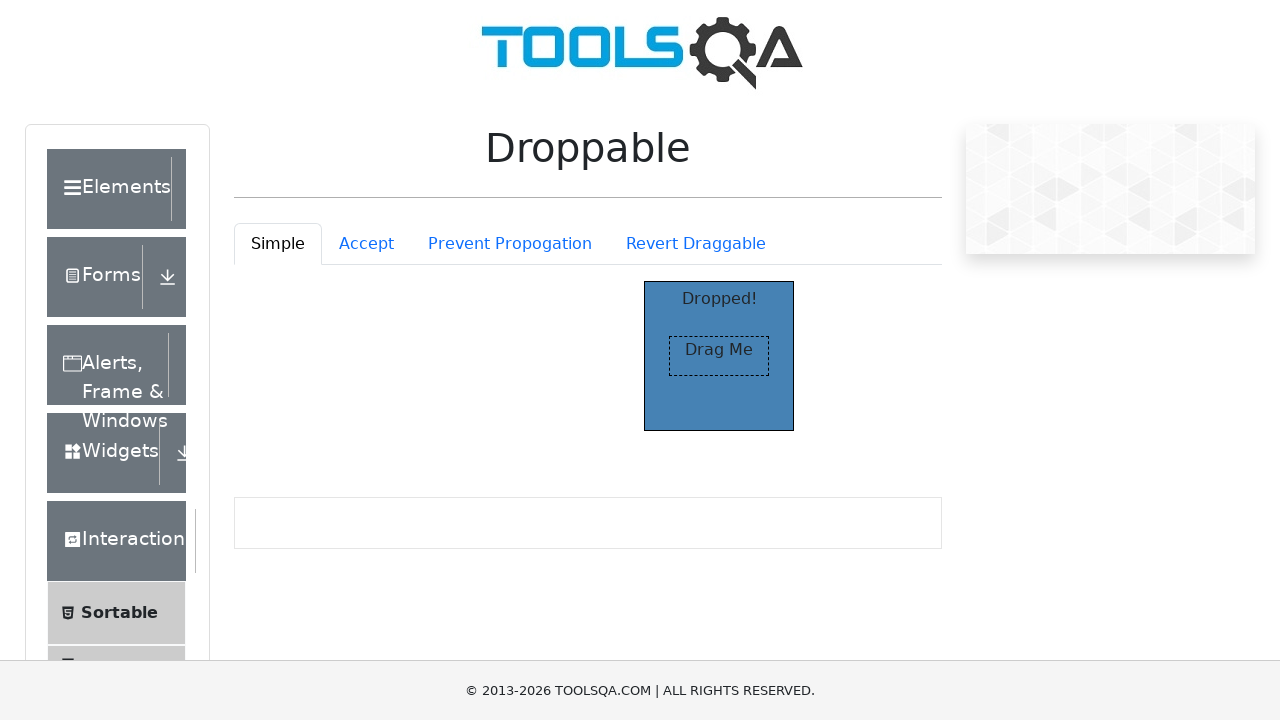

Retrieved text content to verify drop was successful
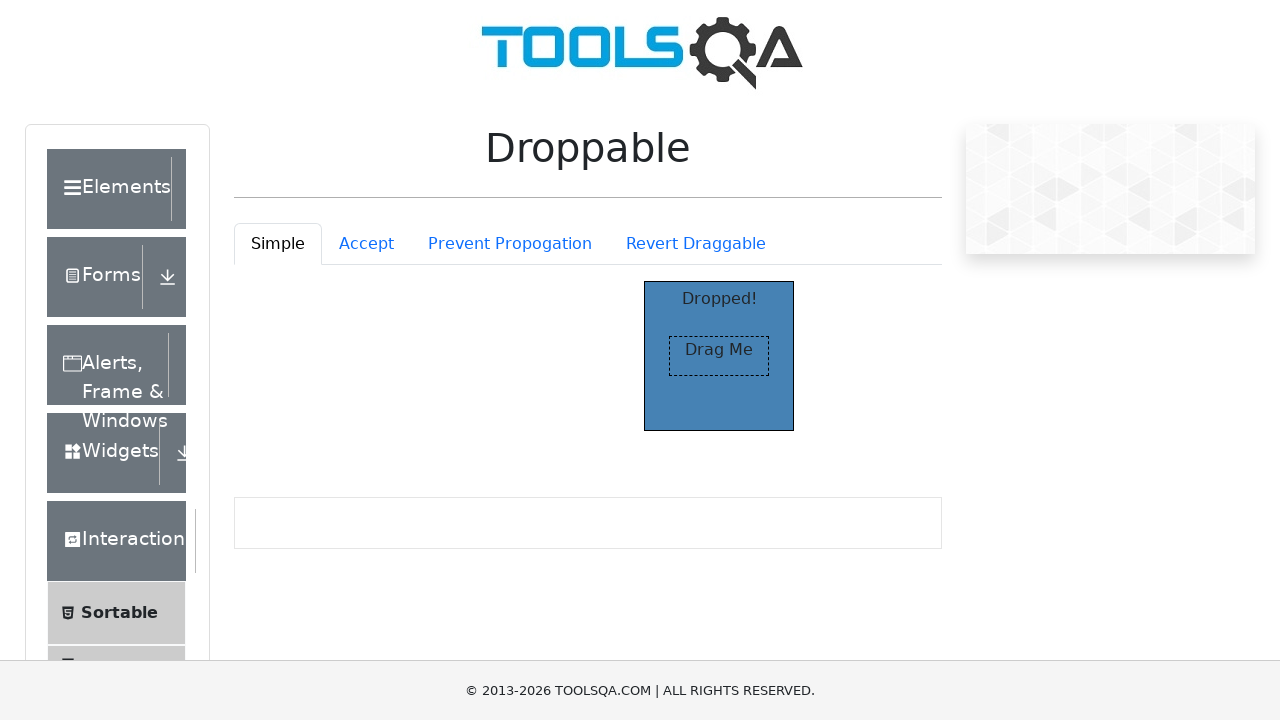

Test passed - 'Dropped!' text confirmed
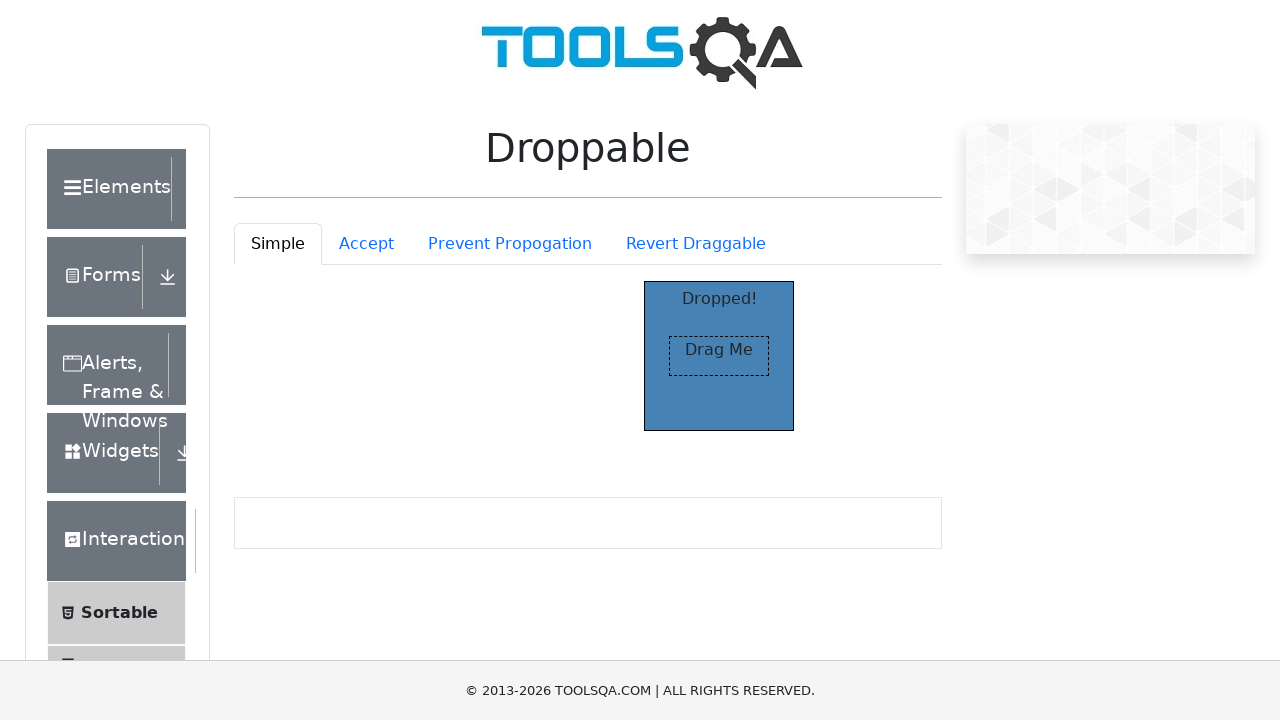

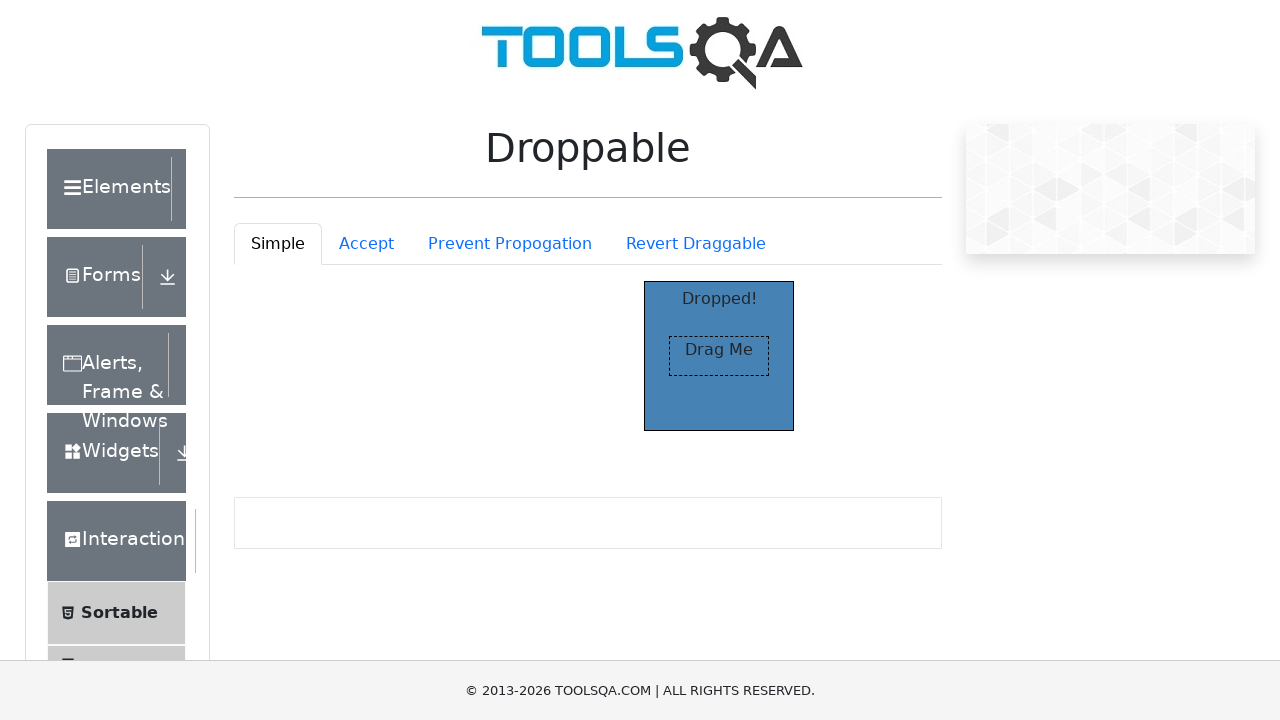